Tests the context menu functionality by navigating to the Context Menu page, right-clicking on a designated box to trigger a context menu, and verifying that an alert appears with the expected message.

Starting URL: https://the-internet.herokuapp.com/

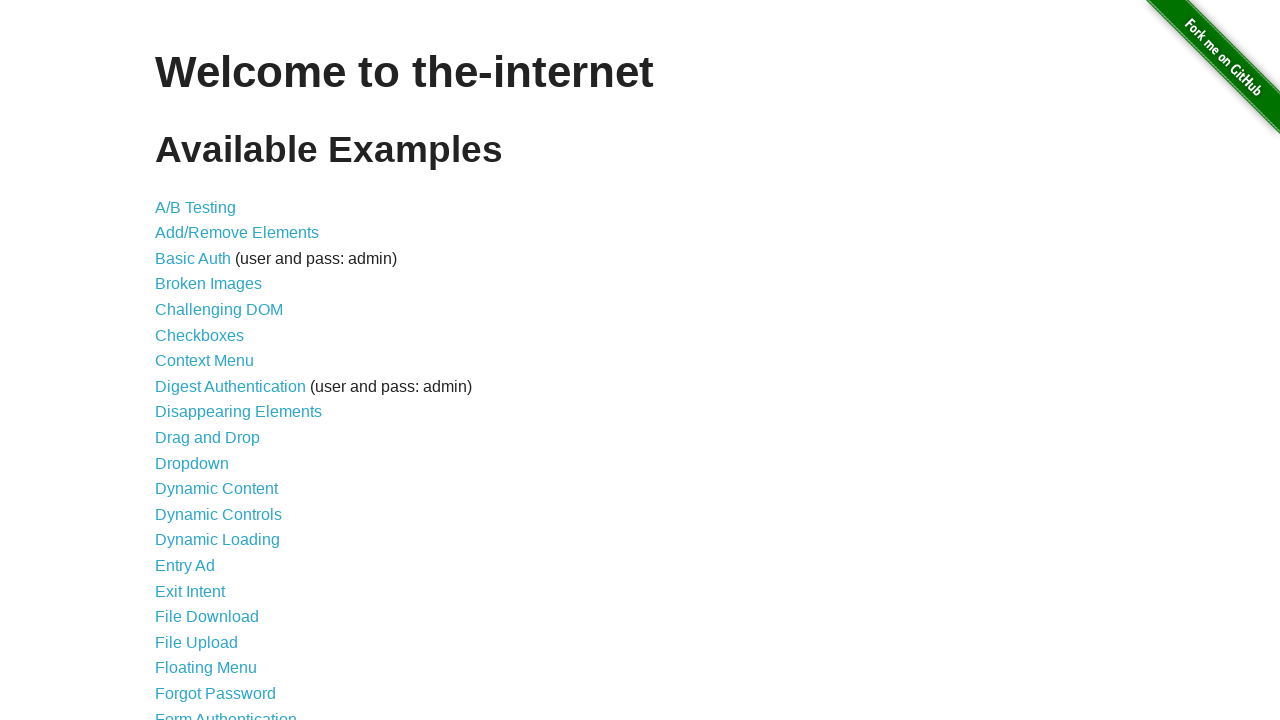

Clicked on the Context Menu link from the main page at (204, 361) on a[href='/context_menu']
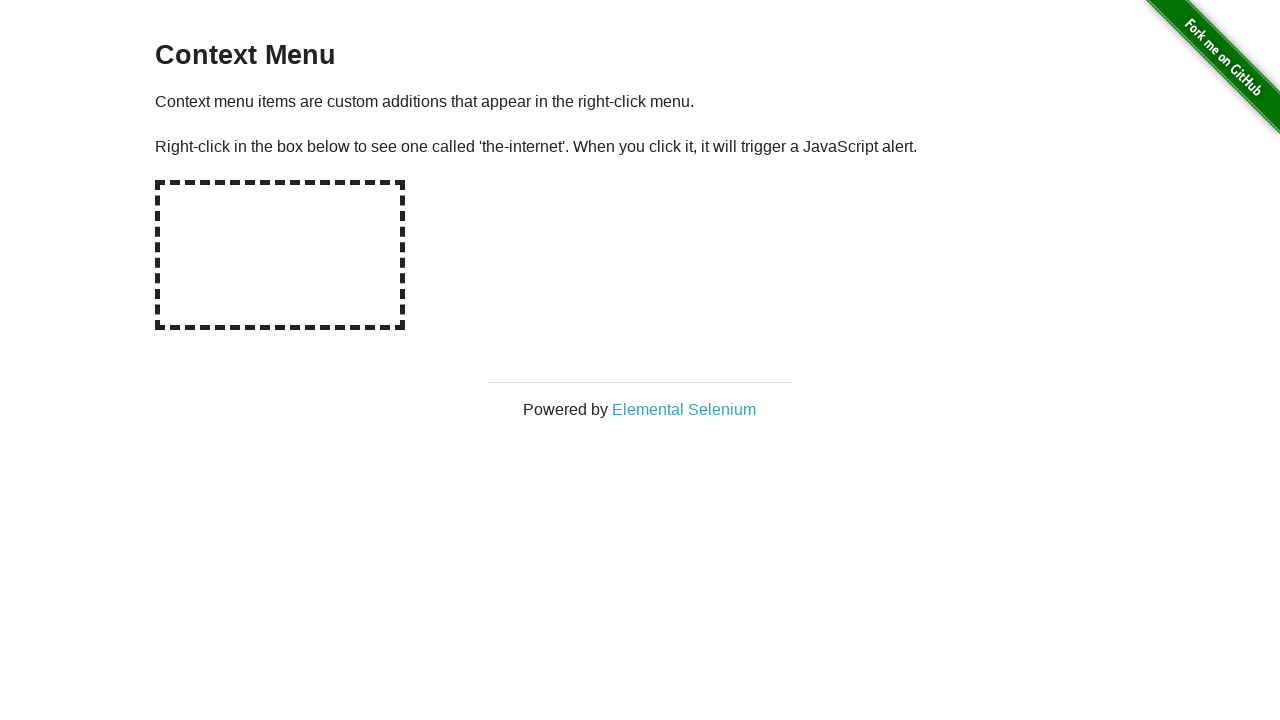

Context menu page loaded and hot-spot element is visible
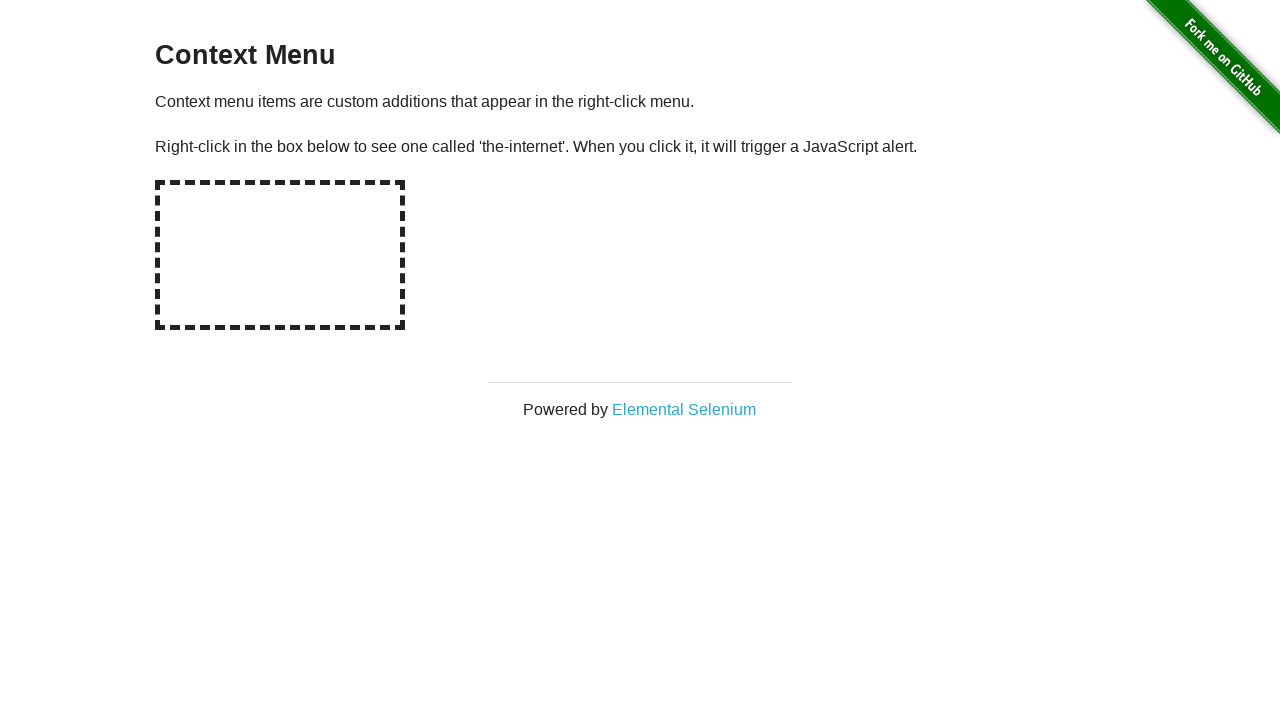

Right-clicked on the hot-spot box to trigger context menu at (280, 255) on #hot-spot
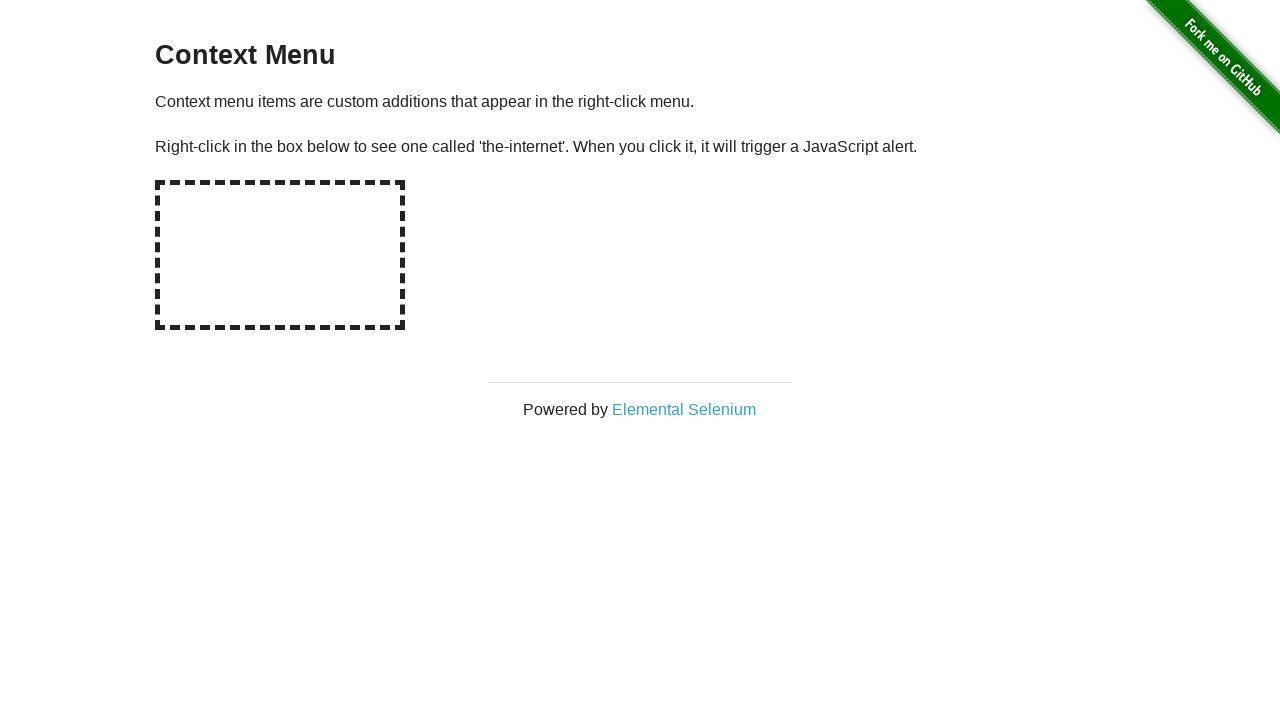

Set up initial dialog handler to accept alerts
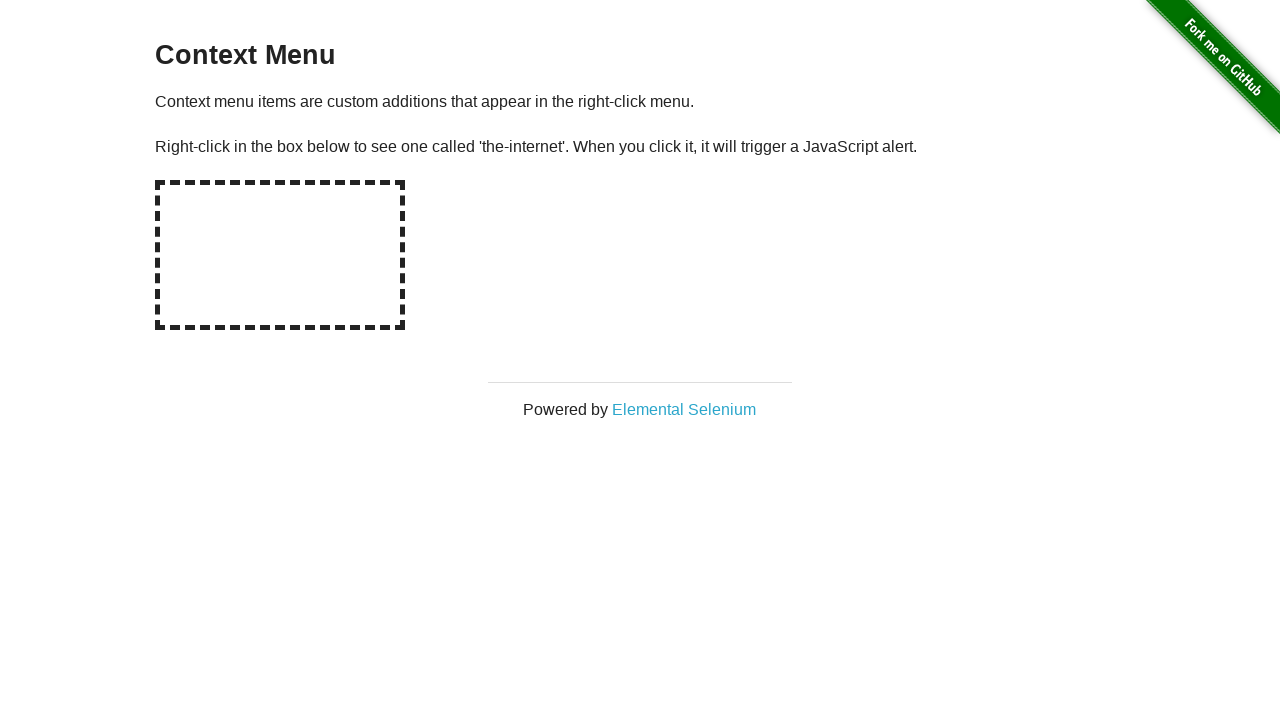

Set up dialog handler to verify expected alert message and accept it
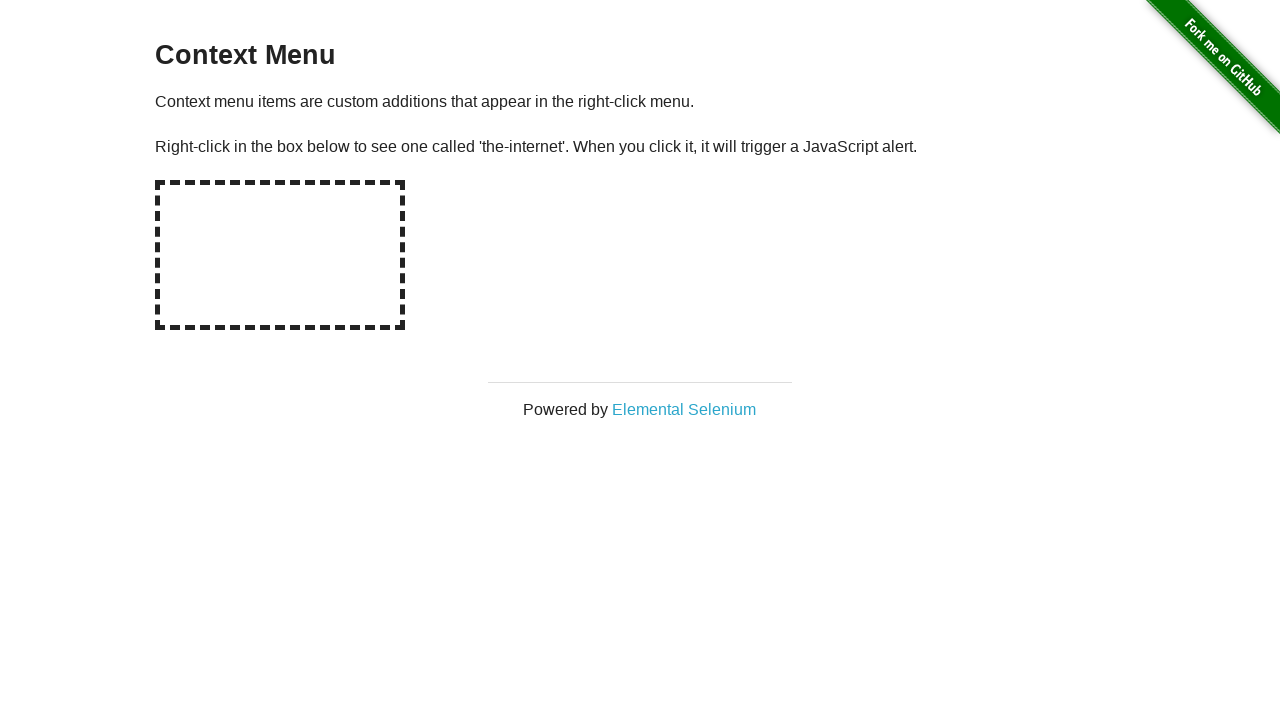

Right-clicked on hot-spot box again to trigger context menu and verify alert dialog at (280, 255) on #hot-spot
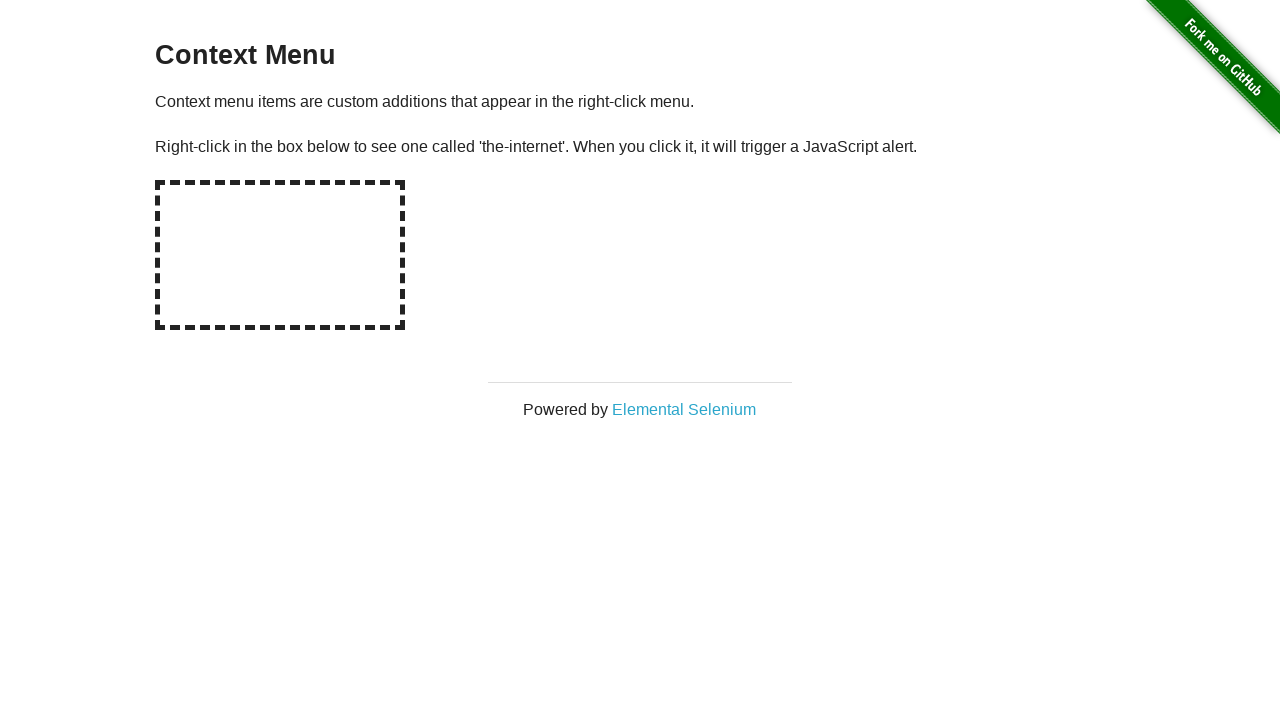

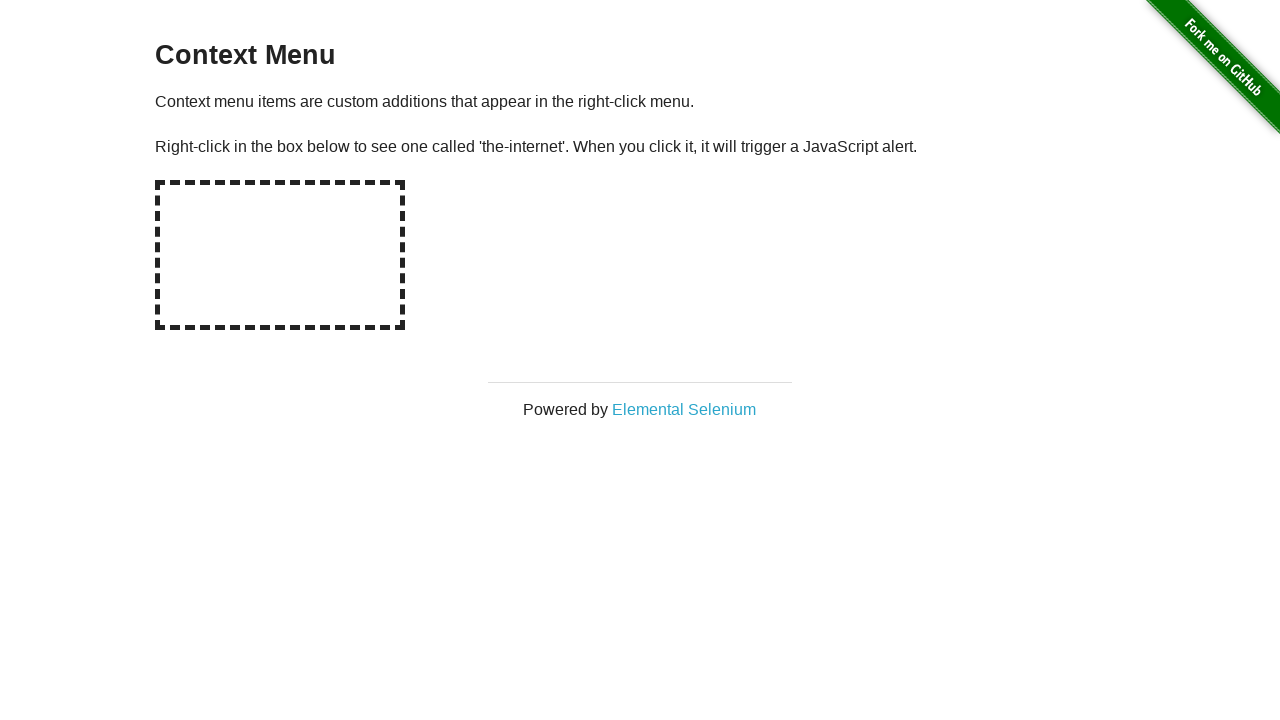